Tests alert handling functionality by triggering JavaScript alerts and confirm dialogs, accepting and dismissing them

Starting URL: https://rahulshettyacademy.com/AutomationPractice/

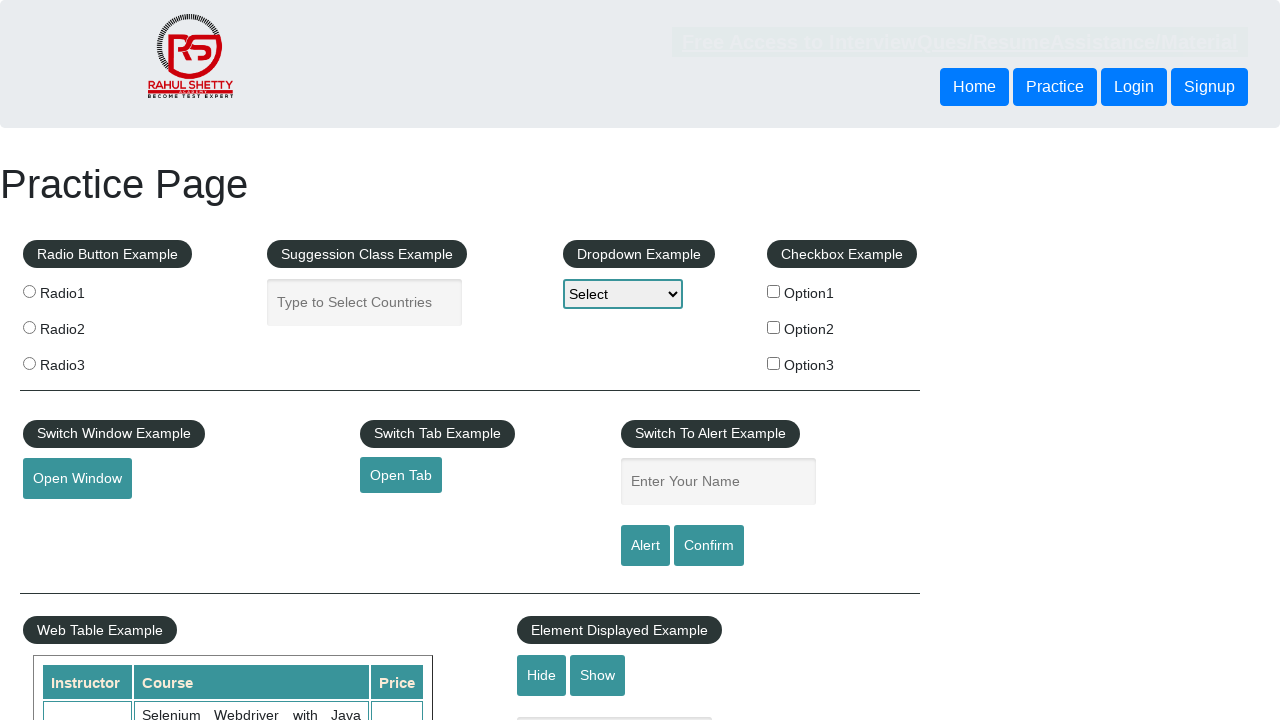

Clicked on the name input field at (718, 482) on input[name='enter-name']
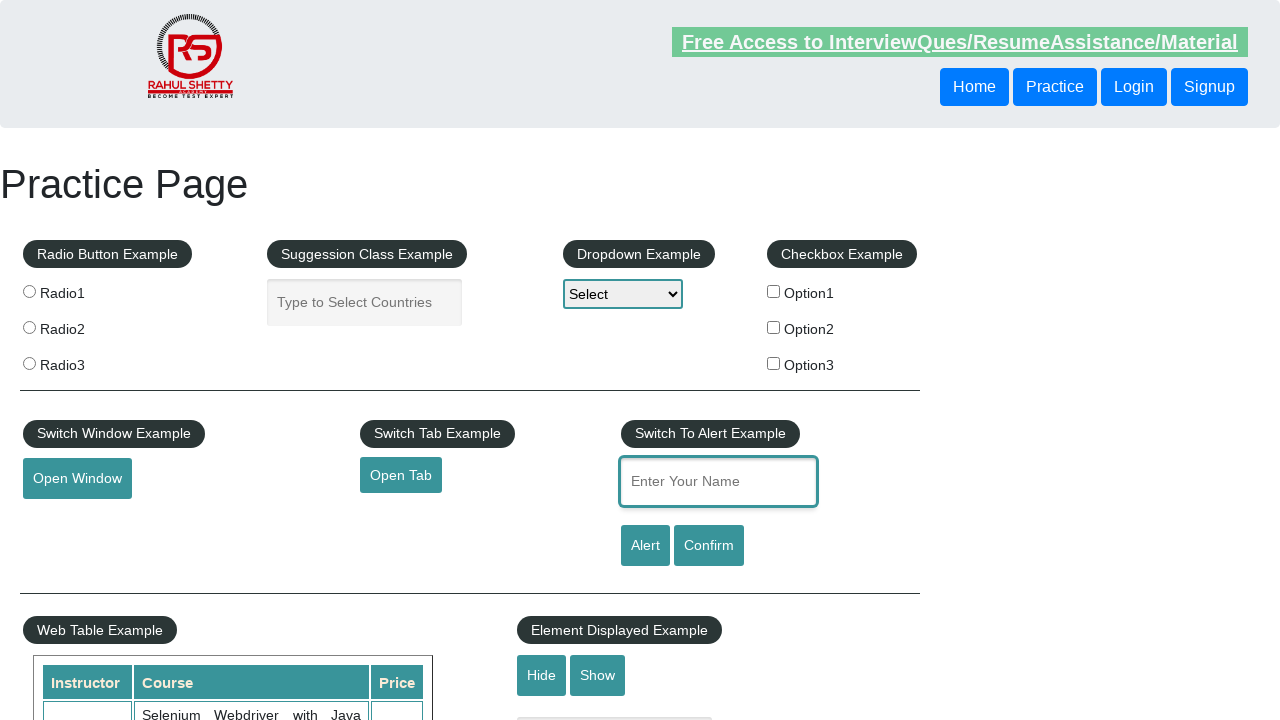

Filled name input field with 'Amar' on input[name='enter-name']
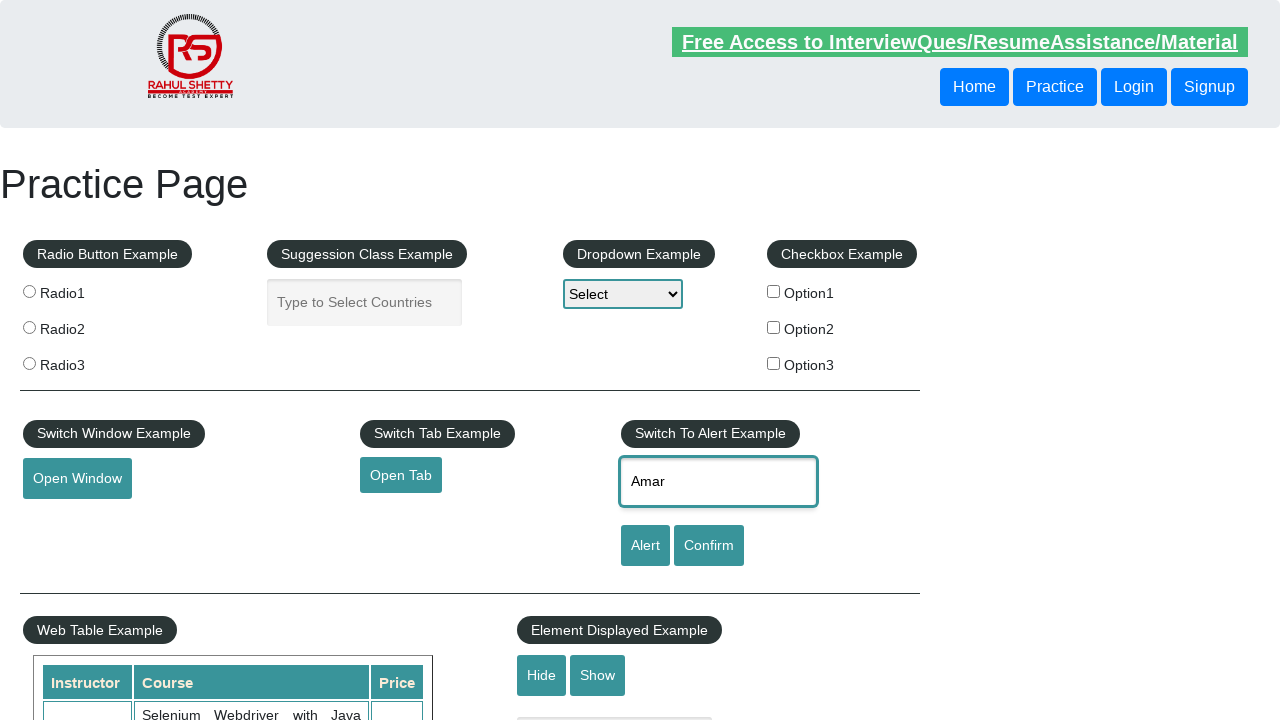

Clicked alert button to trigger JavaScript alert at (645, 546) on input#alertbtn
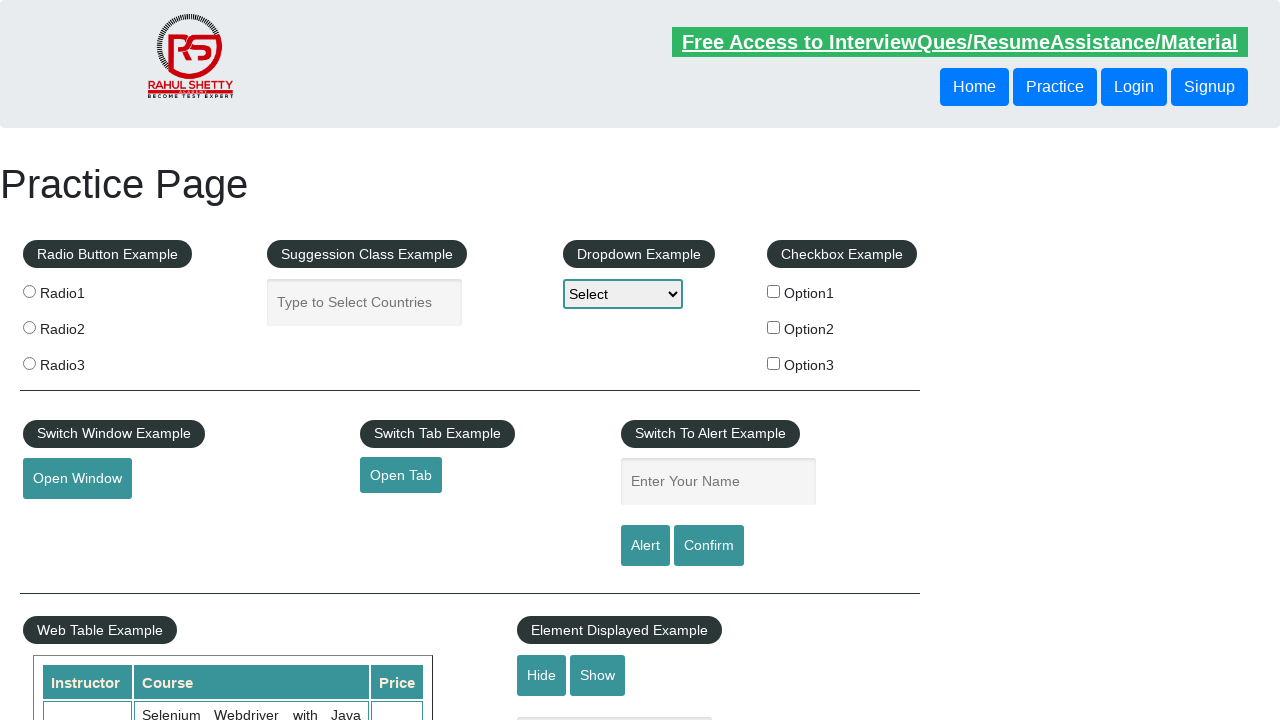

Accepted the JavaScript alert dialog
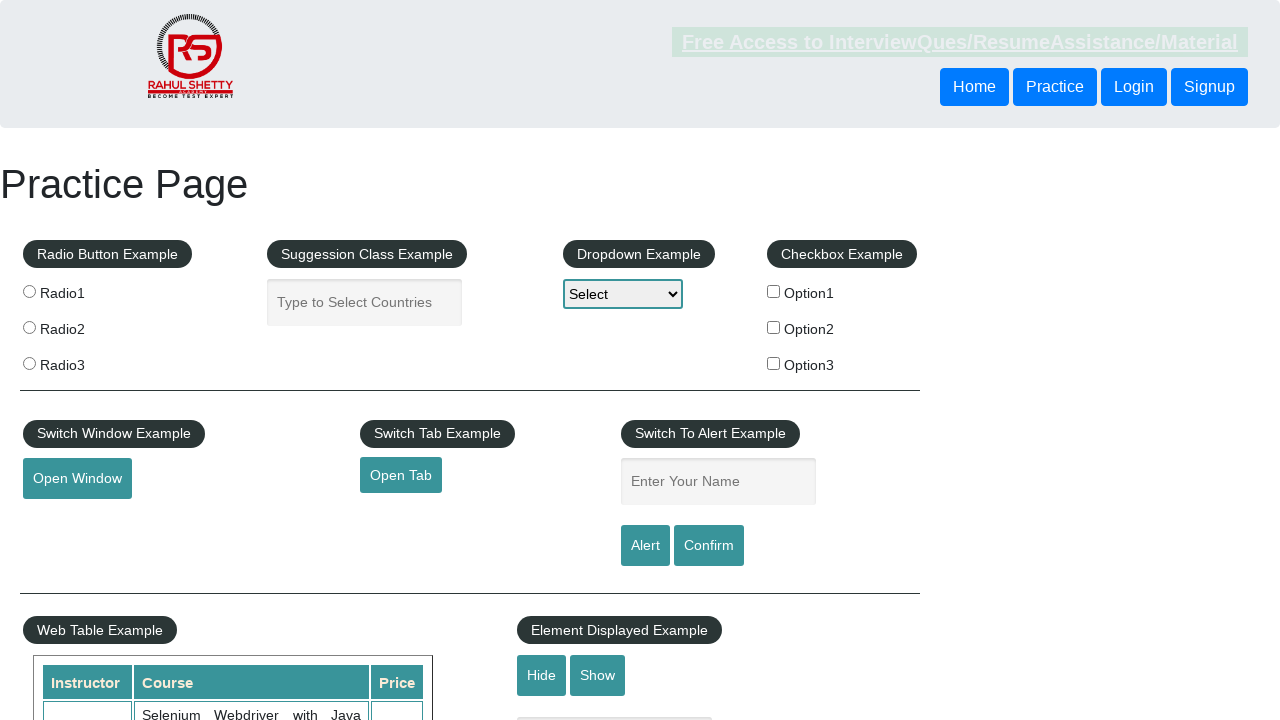

Clicked confirm button to trigger confirm dialog at (709, 546) on input#confirmbtn
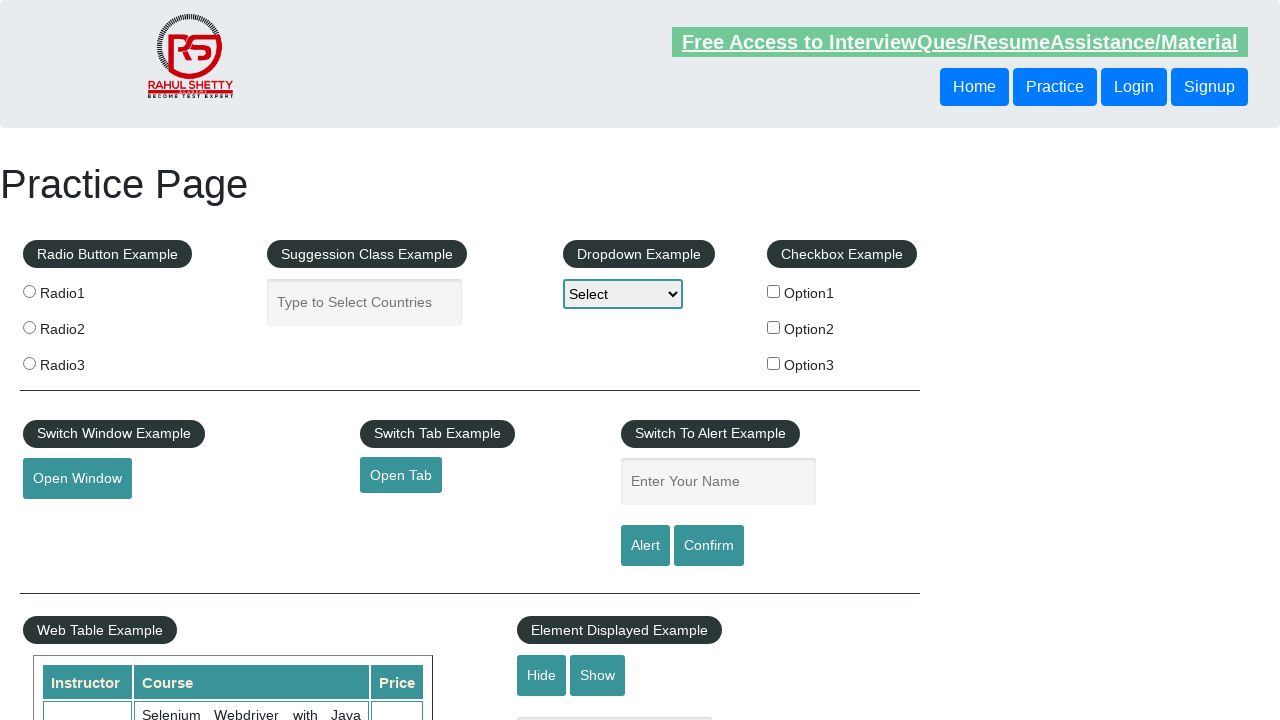

Dismissed the confirm dialog
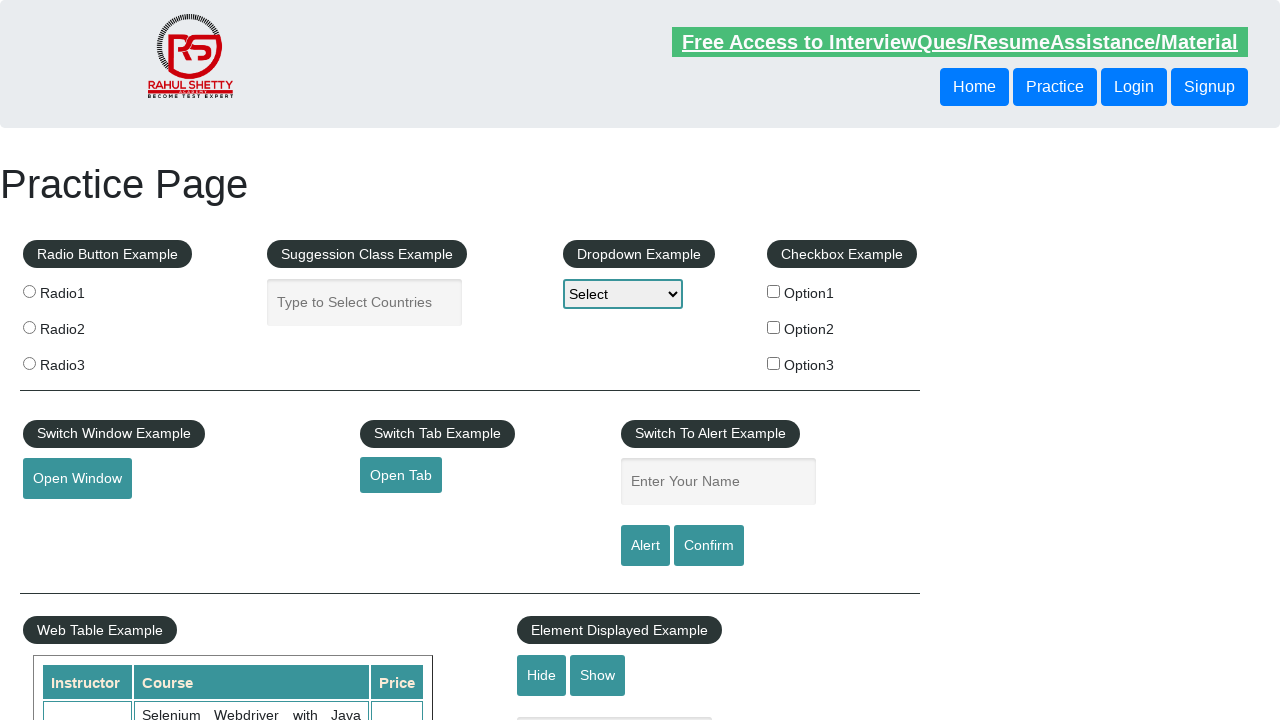

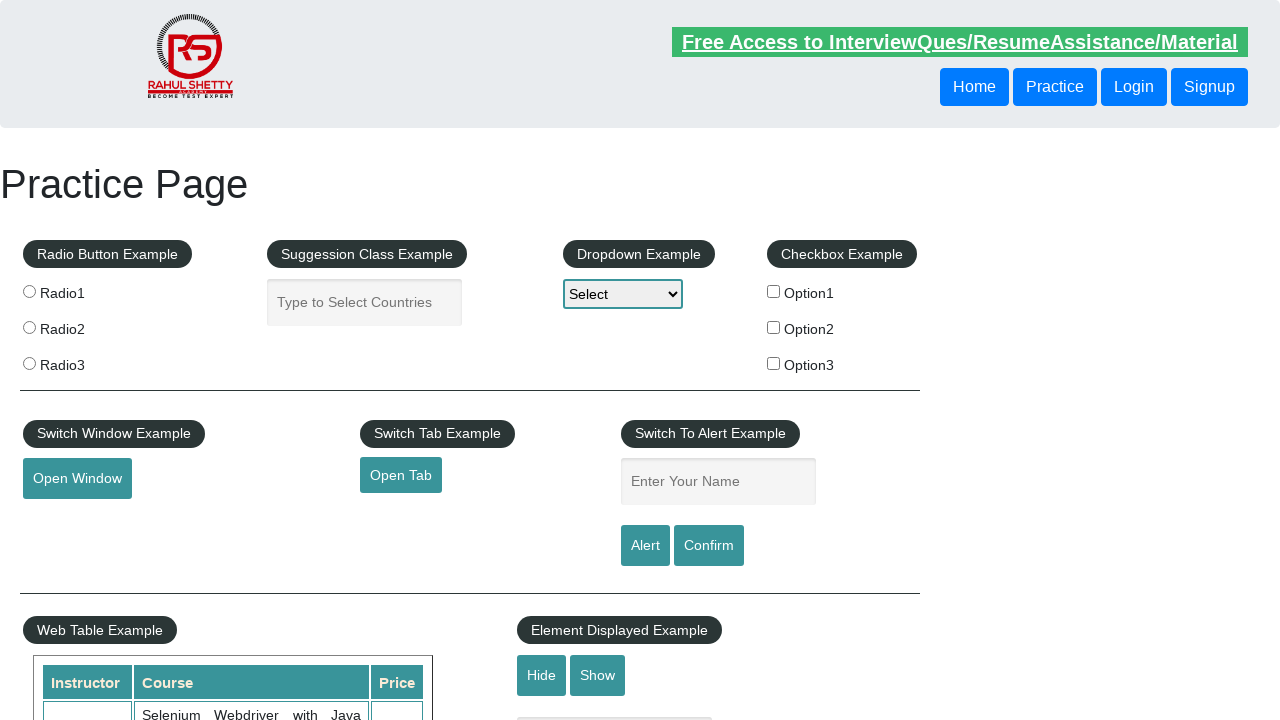